Tests nested iframe functionality by switching between parent and child iframes and interacting with elements within them

Starting URL: https://demo.automationtesting.in/Frames.html

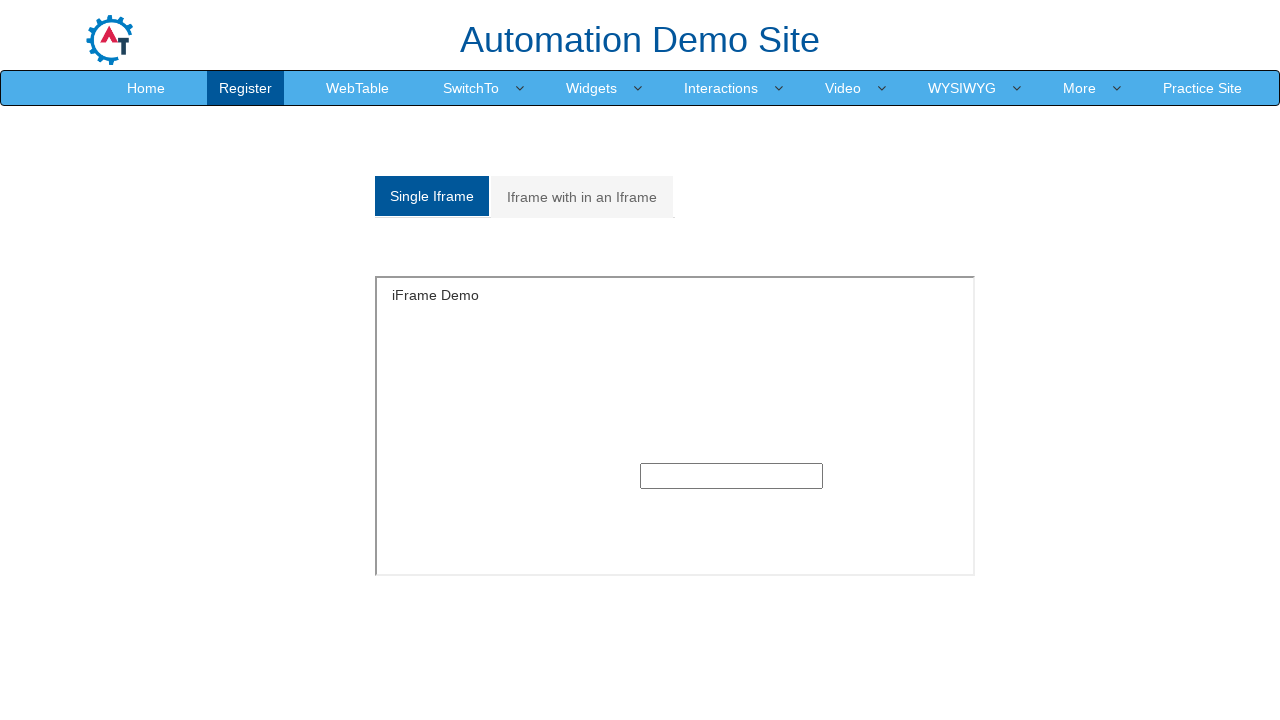

Clicked on 'Iframe with in an Iframe' button at (582, 197) on xpath=//html/body/section/div[1]/div/div/div/div[1]/div/ul/li[2]/a
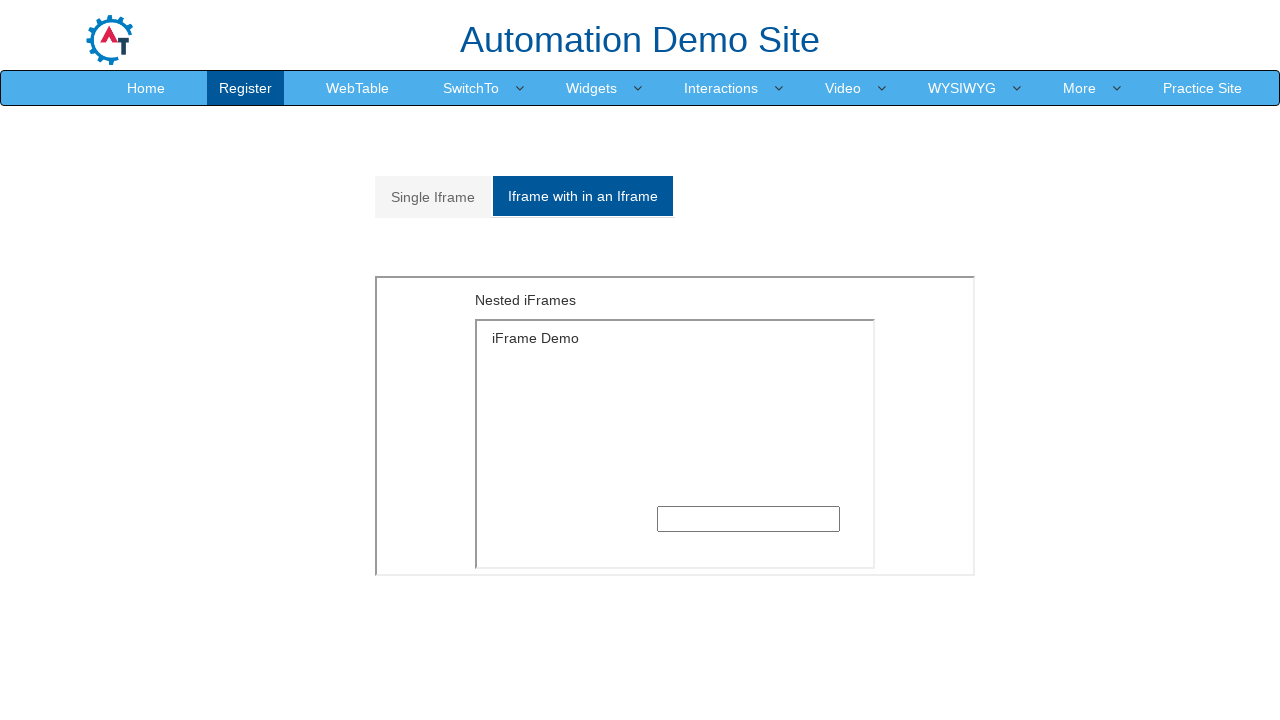

Located parent iframe element
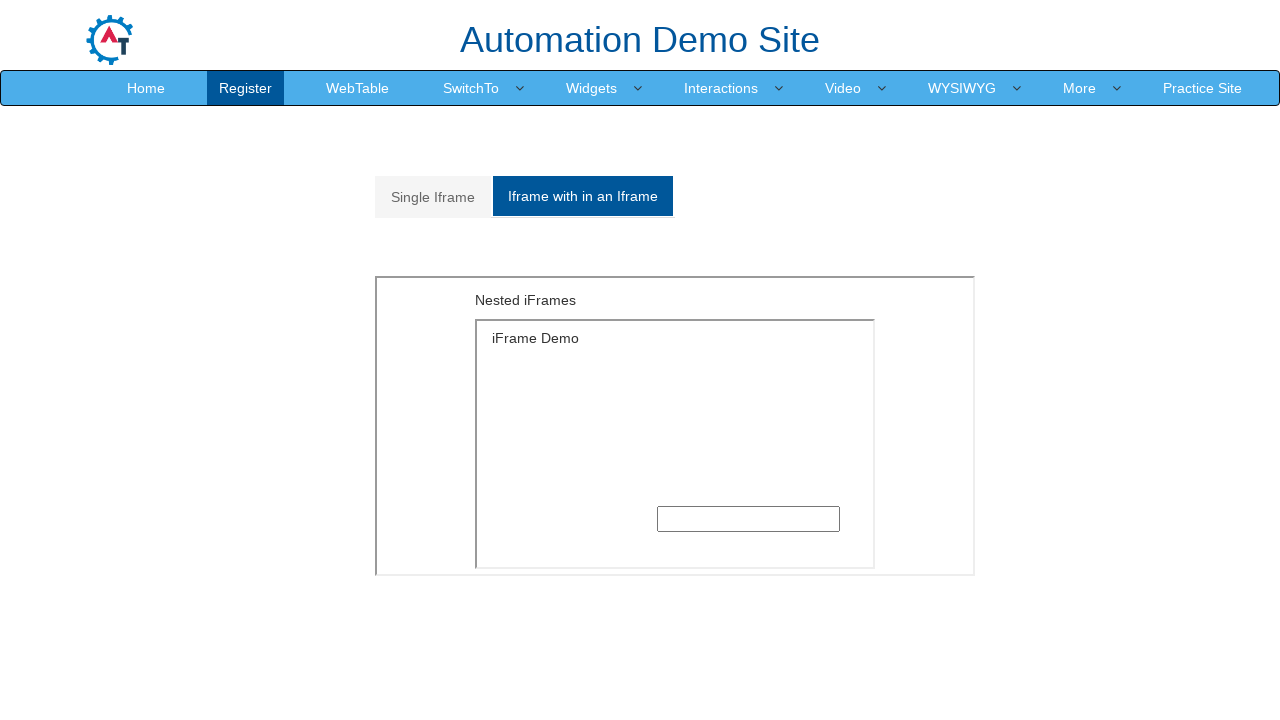

Retrieved text from parent iframe: 'Nested iFrames'
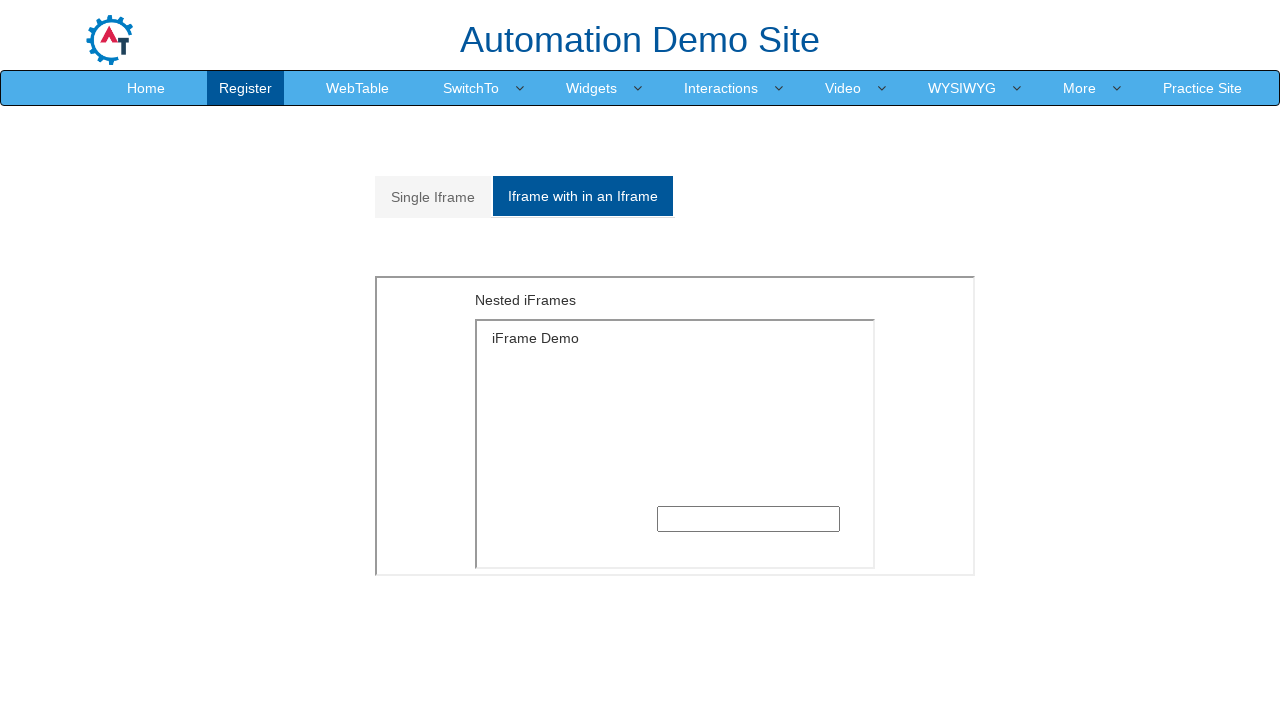

Located child iframe within parent iframe
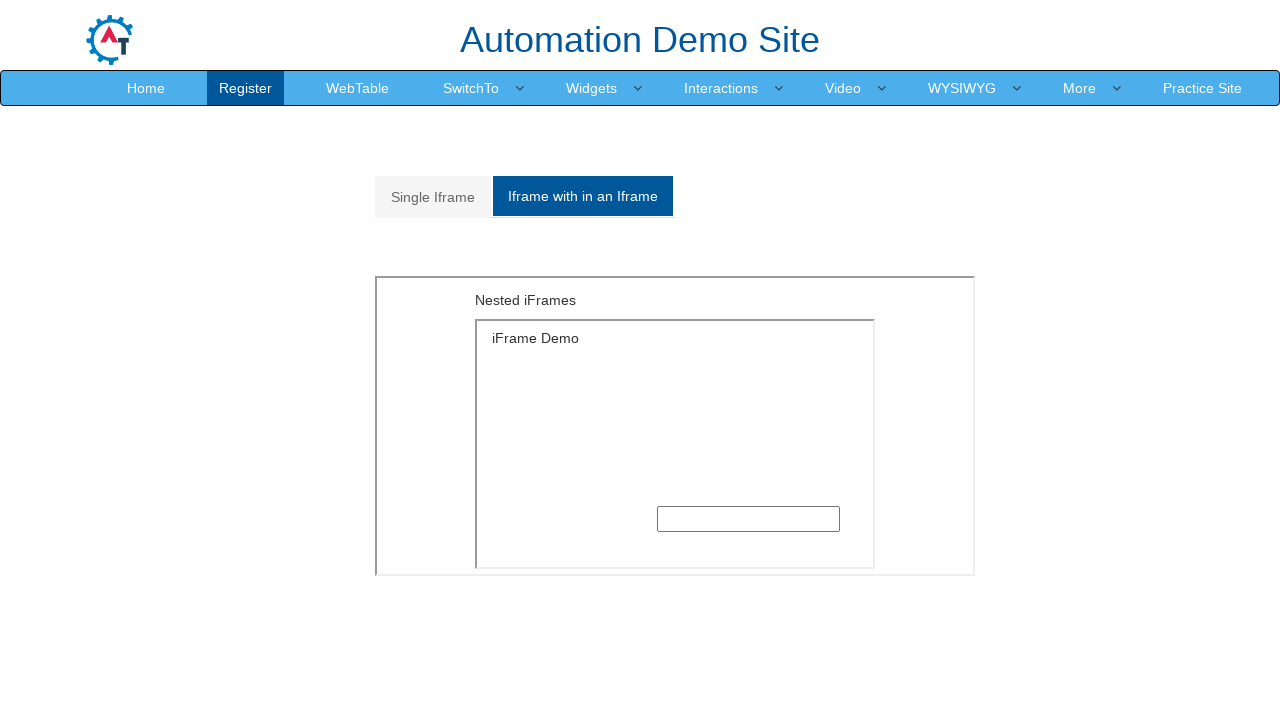

Filled input field in child iframe with 'Pooja' on xpath=//*[@id='Multiple']/iframe >> internal:control=enter-frame >> iframe >> nt
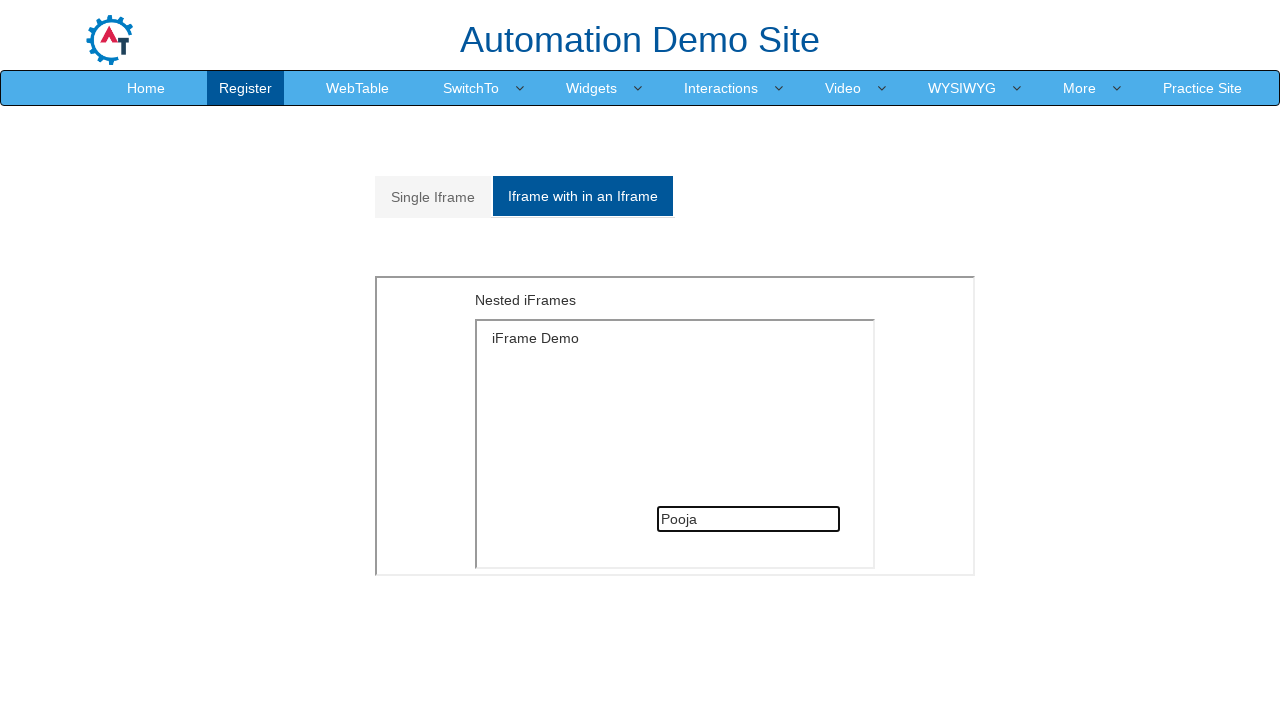

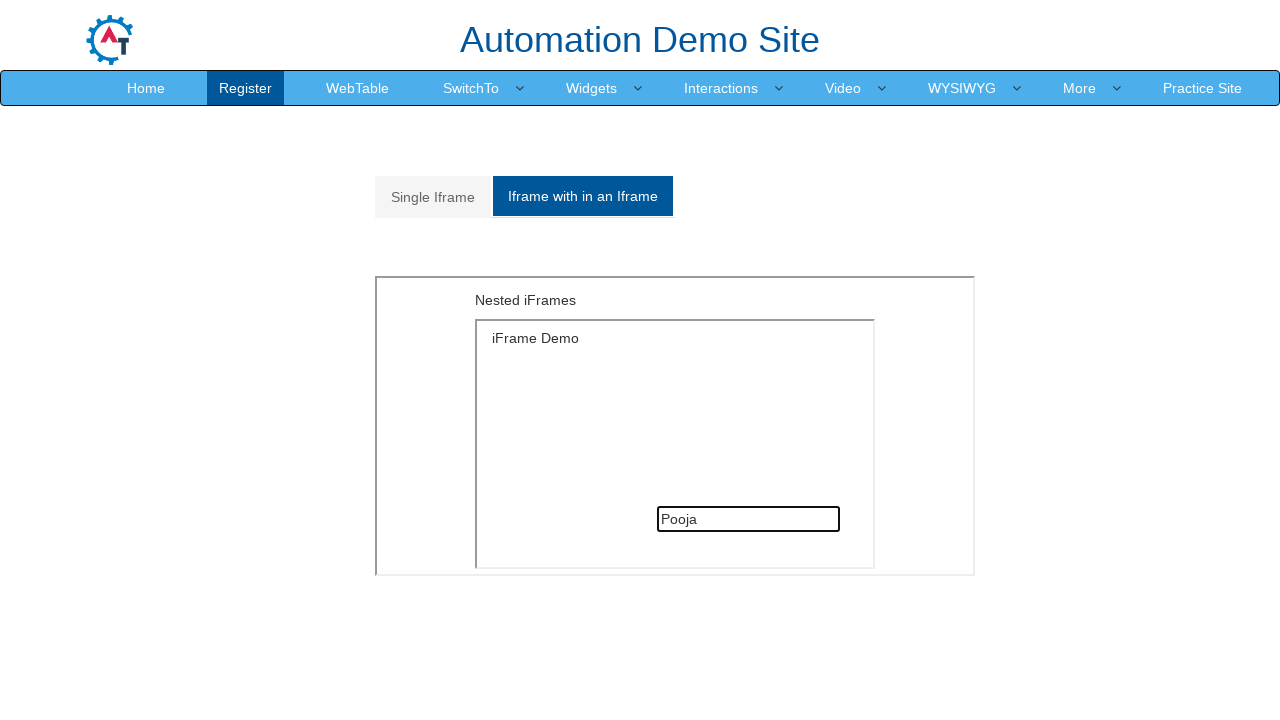